Tests adding element functionality by clicking Add Element button and verifying Delete button appears

Starting URL: https://the-internet.herokuapp.com/add_remove_elements/

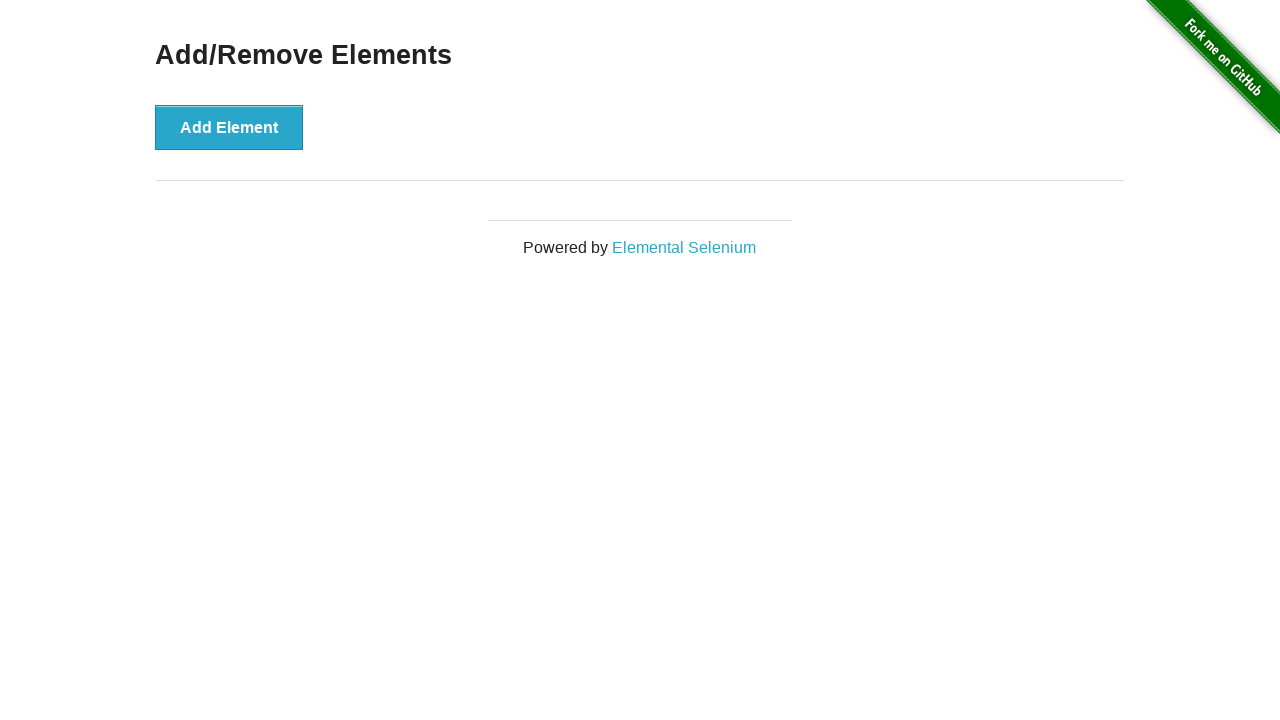

Clicked Add Element button at (229, 127) on .example button
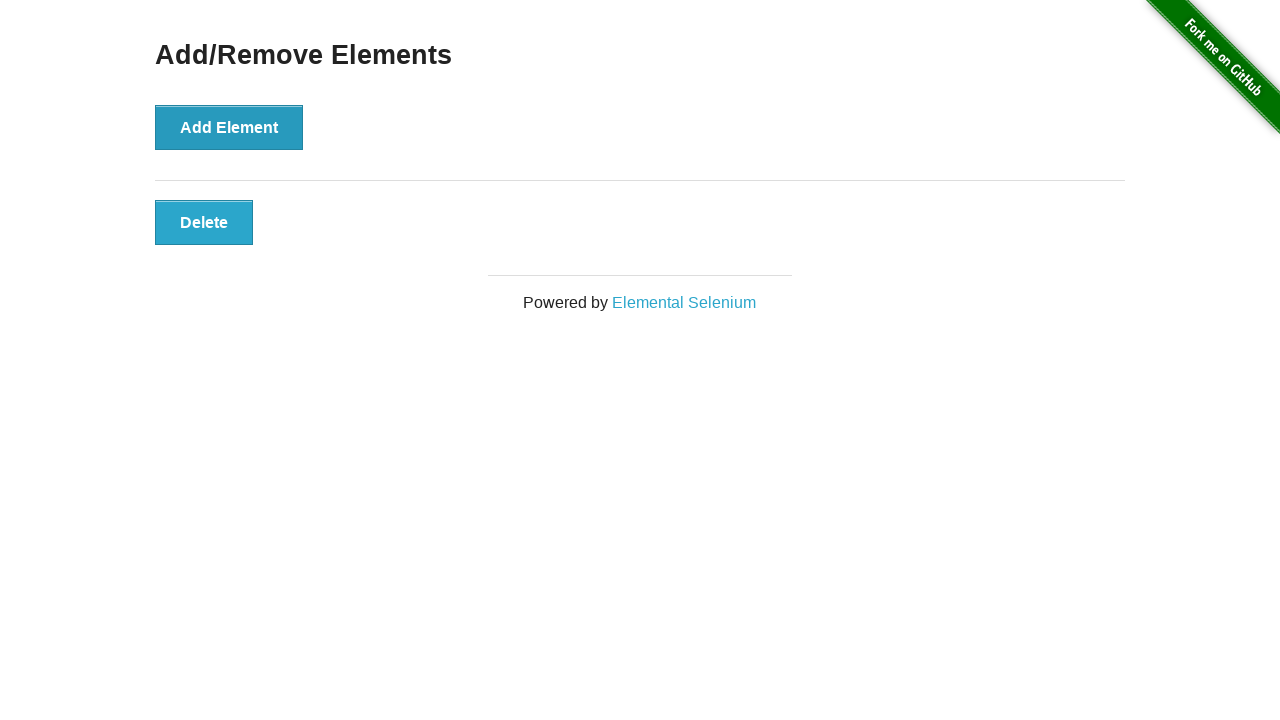

Verified Delete button appeared after adding element
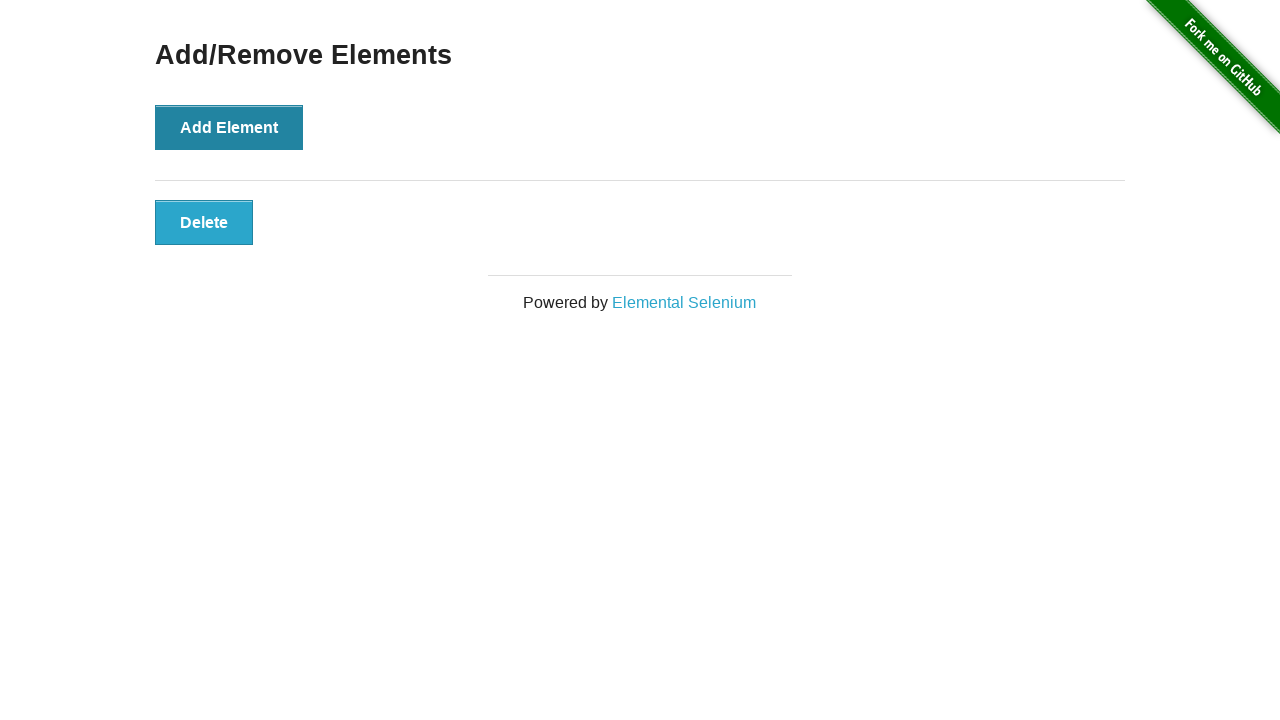

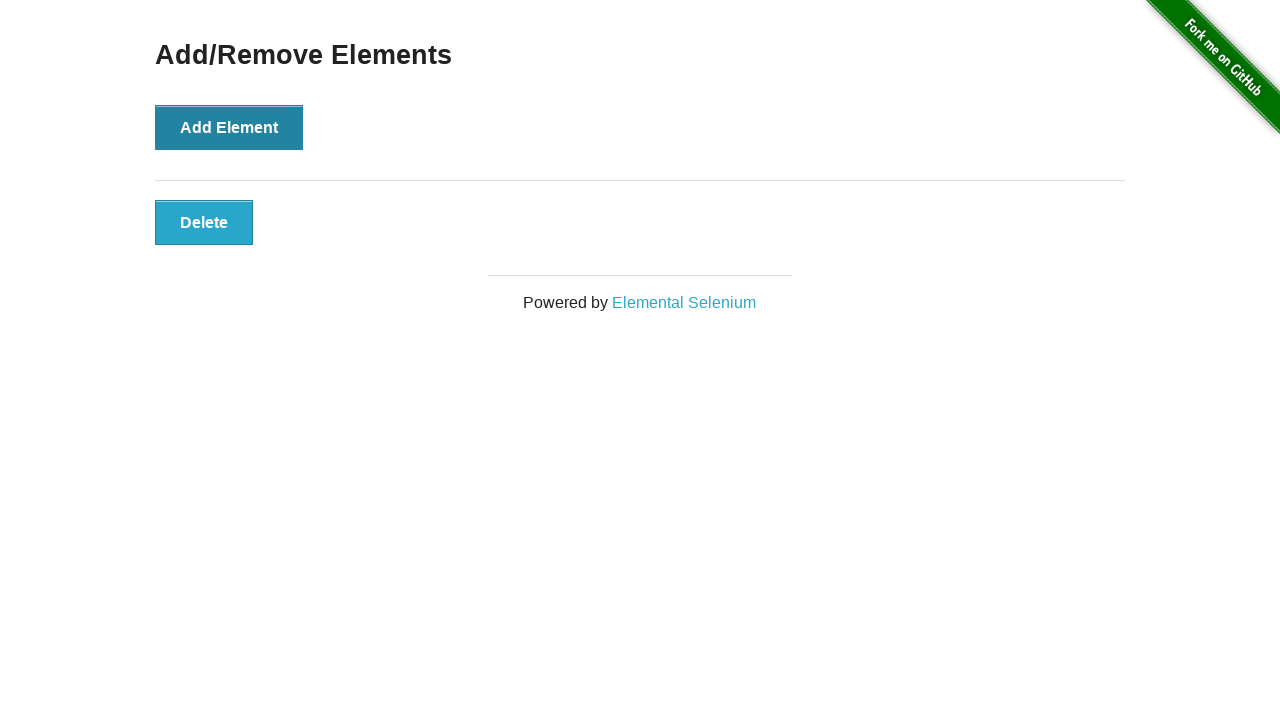